Tests FAQ accordion by clicking the seventh question heading and verifying the expanded answer about order cancellation

Starting URL: https://qa-scooter.praktikum-services.ru/

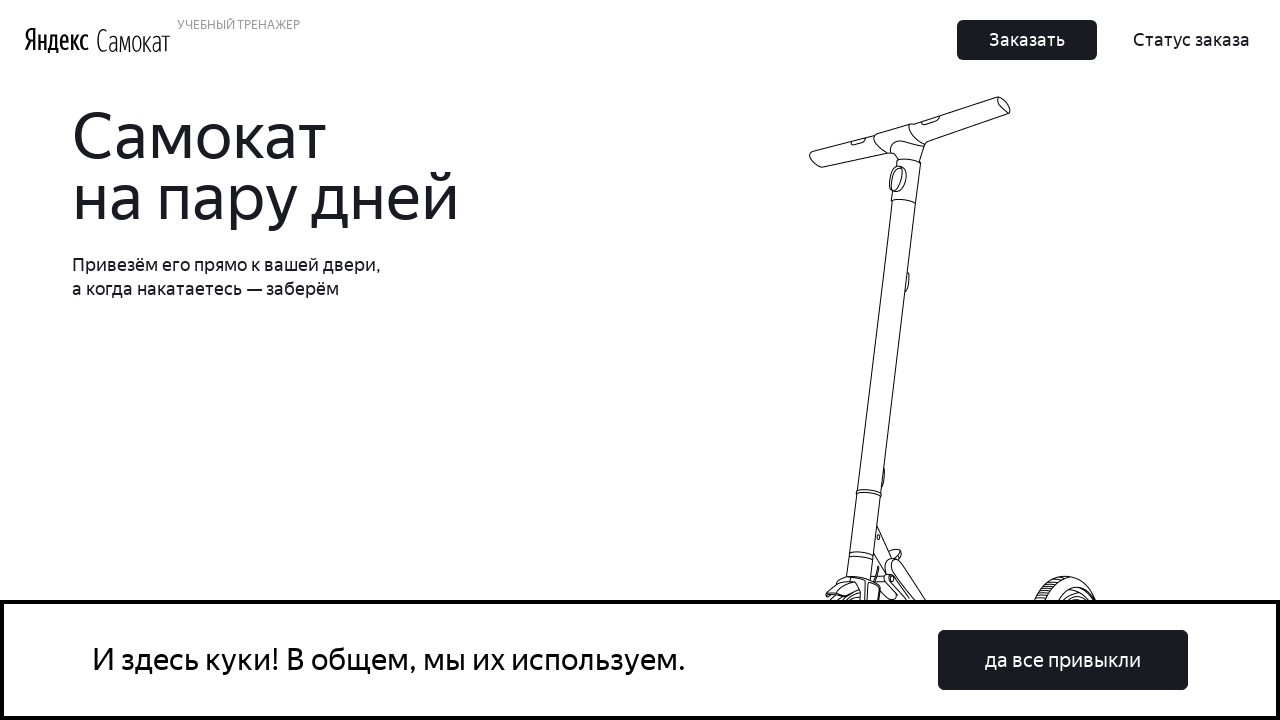

Waited for seventh accordion heading to be visible
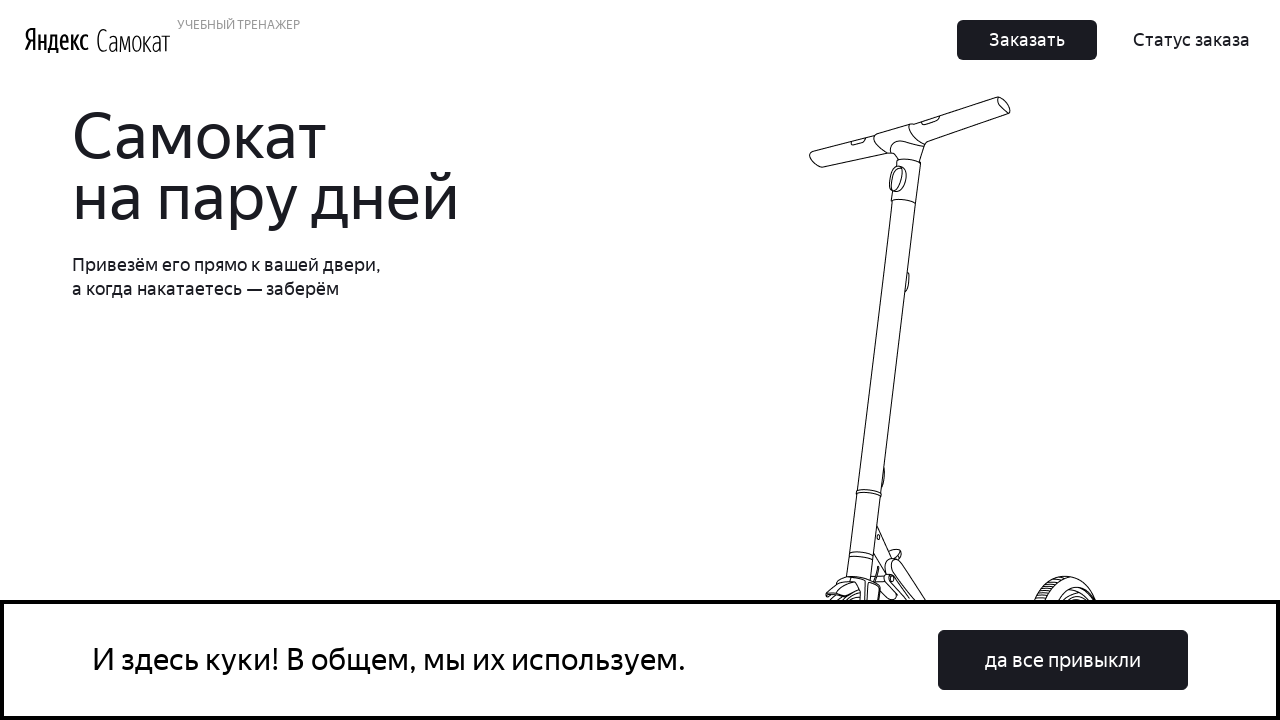

Scrolled seventh accordion heading into view
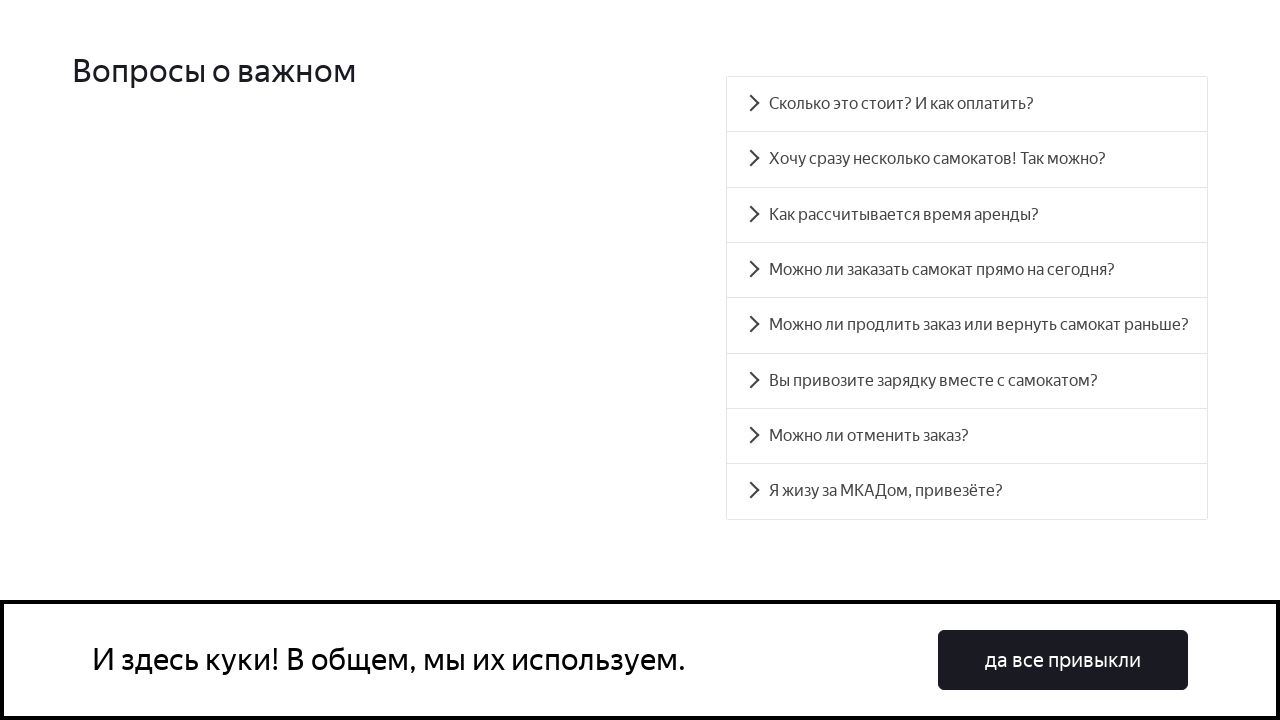

Clicked seventh accordion heading about order cancellation at (967, 436) on #accordion__heading-6
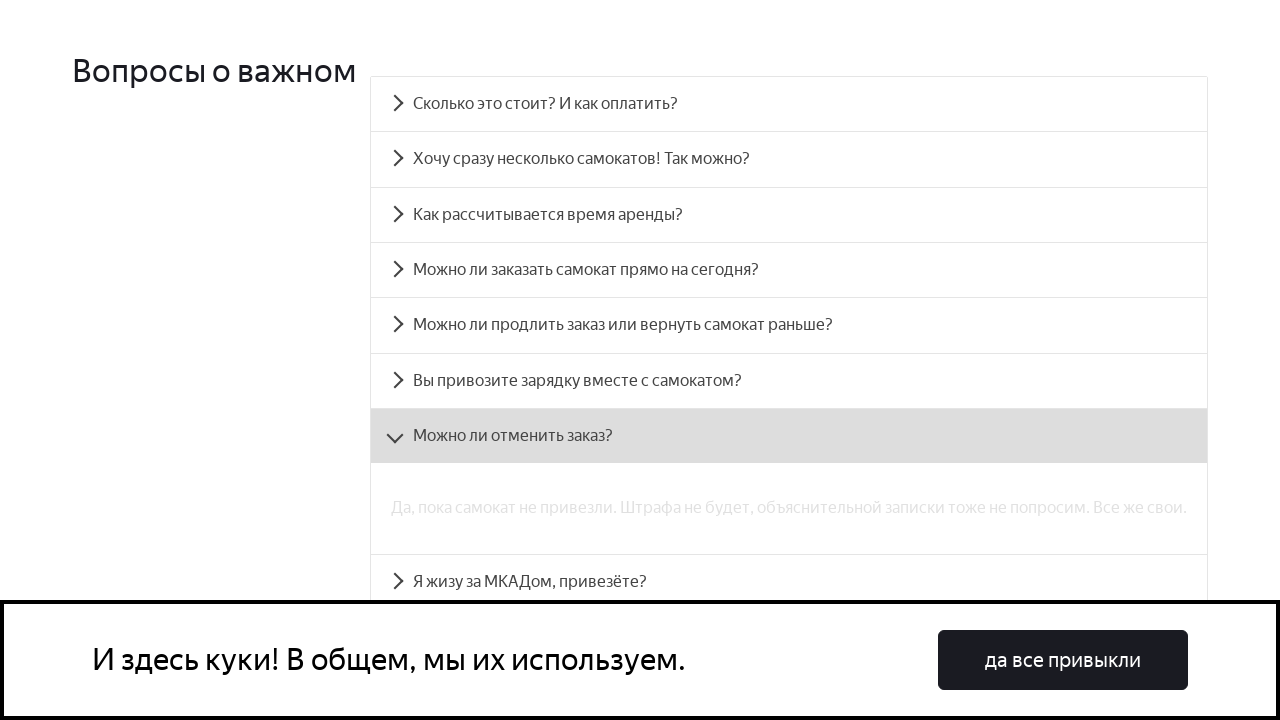

Verified accordion answer panel expanded and is visible
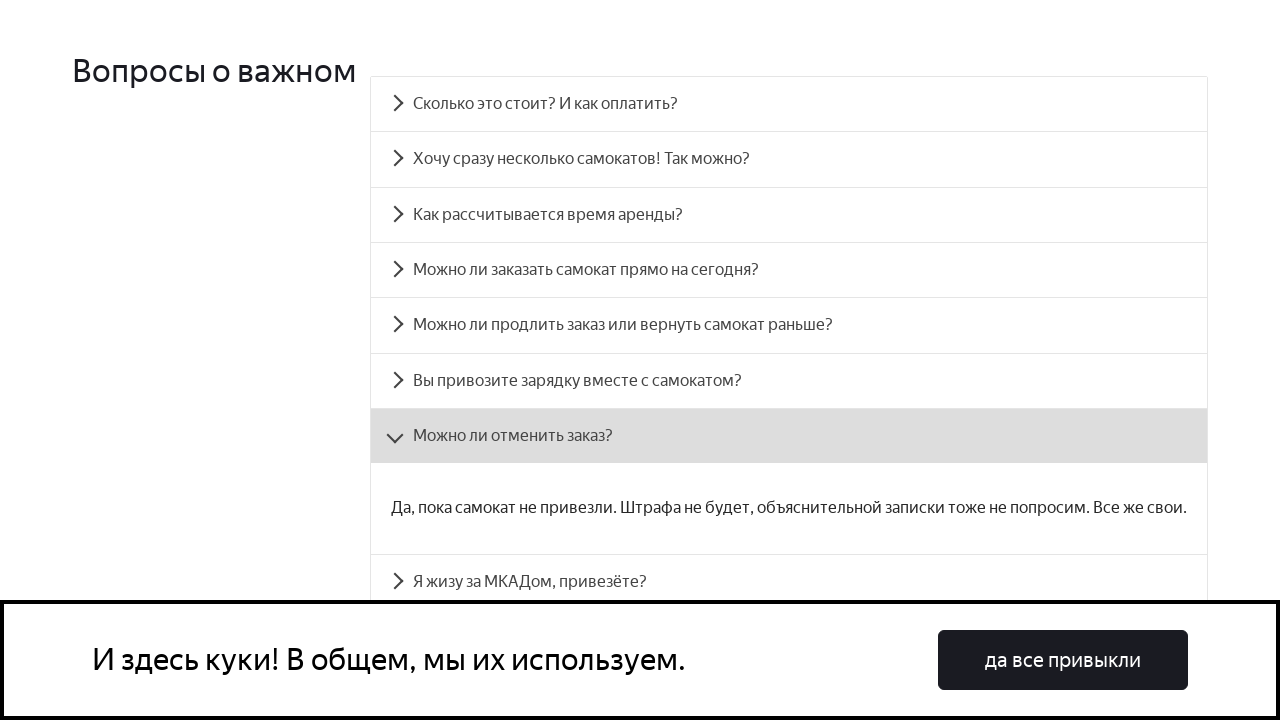

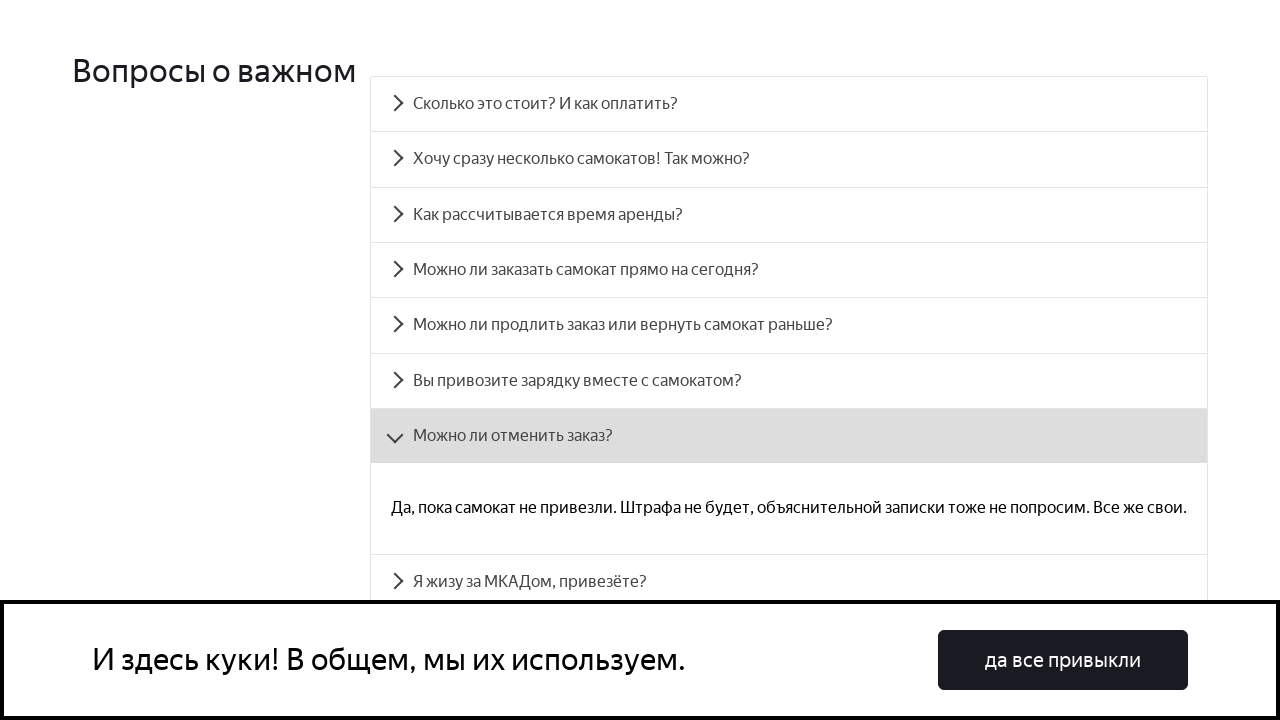